Navigates to the omayo blogspot test page and maximizes the browser window. The original script takes a screenshot, but the core automation is simply loading the page.

Starting URL: https://omayo.blogspot.com/

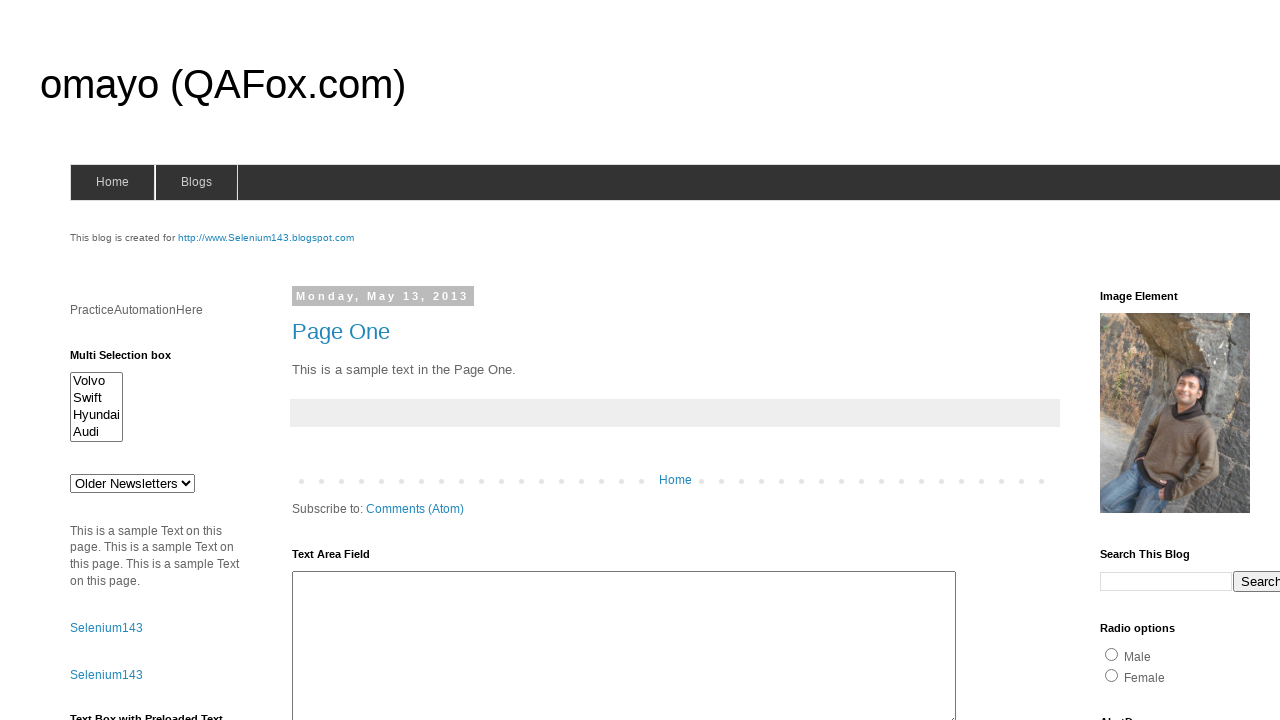

Set viewport size to 1920x1080
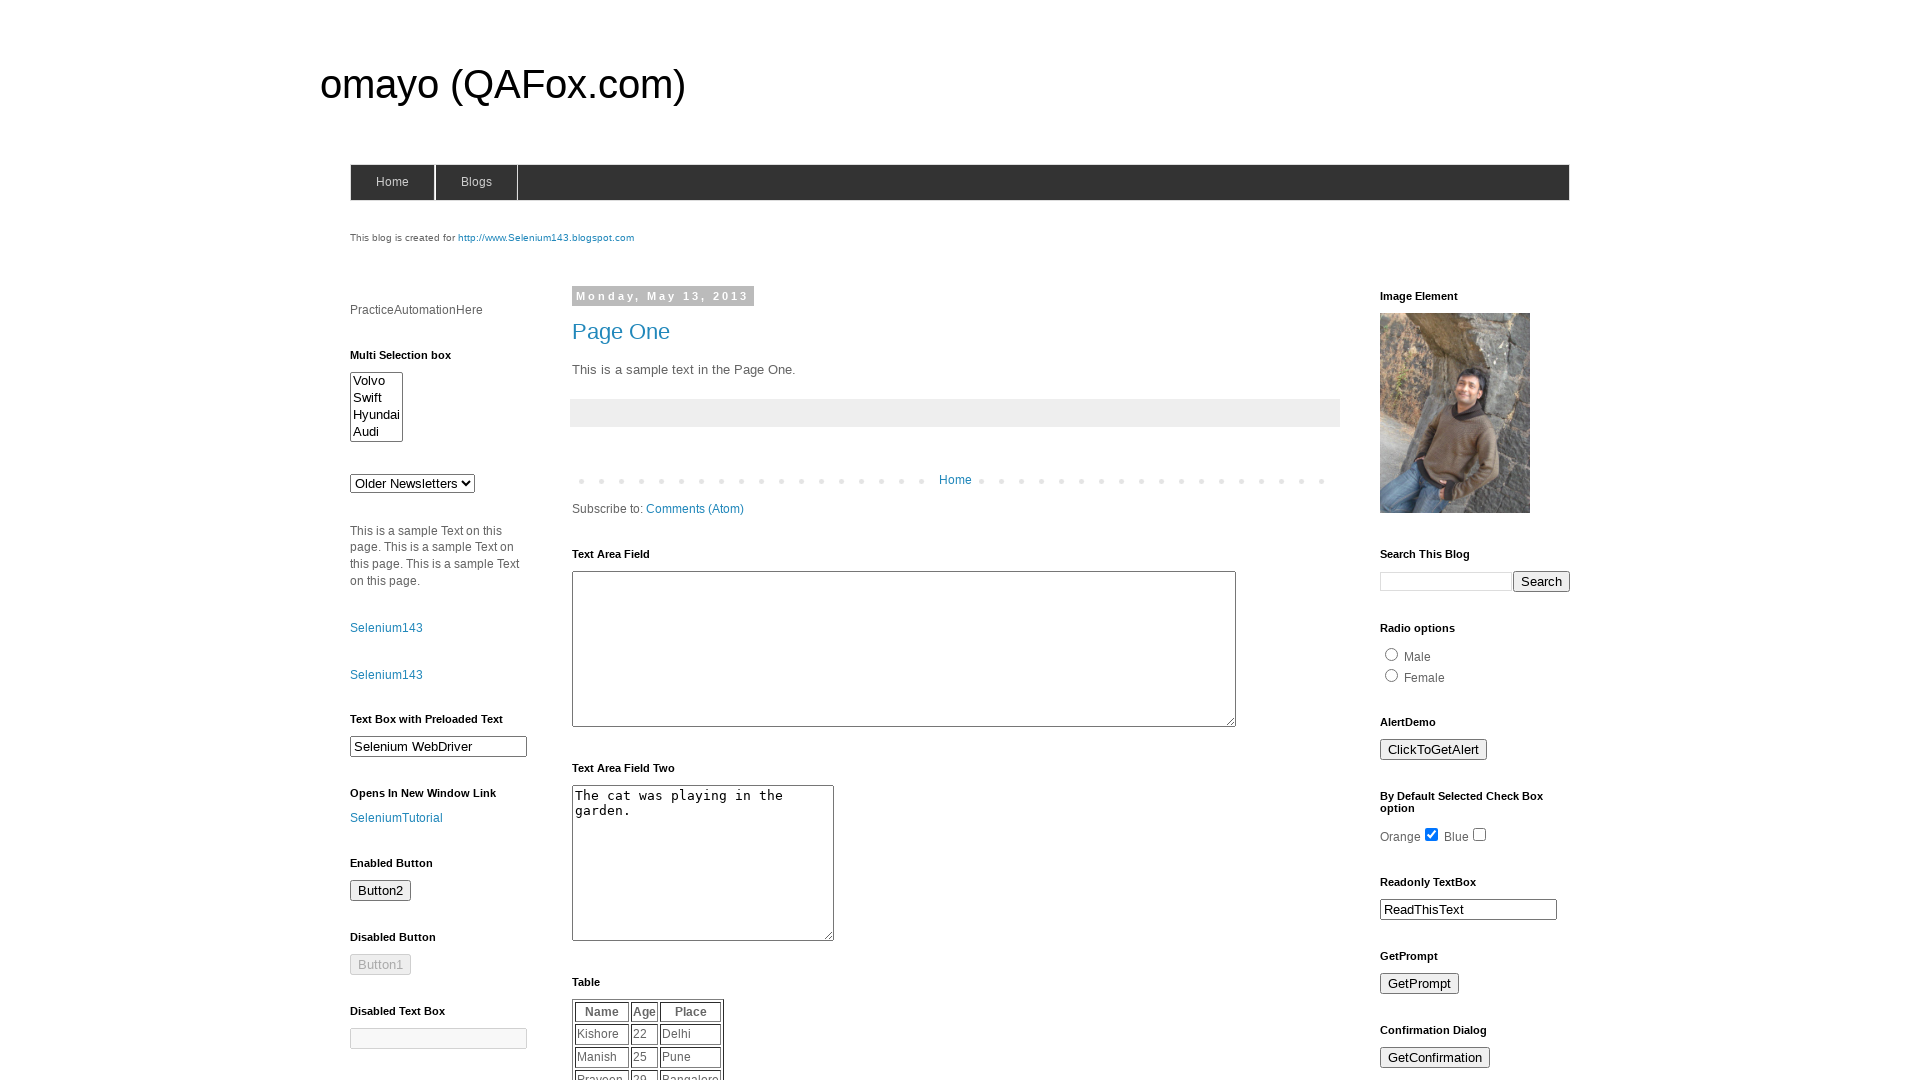

Page fully loaded (networkidle state reached)
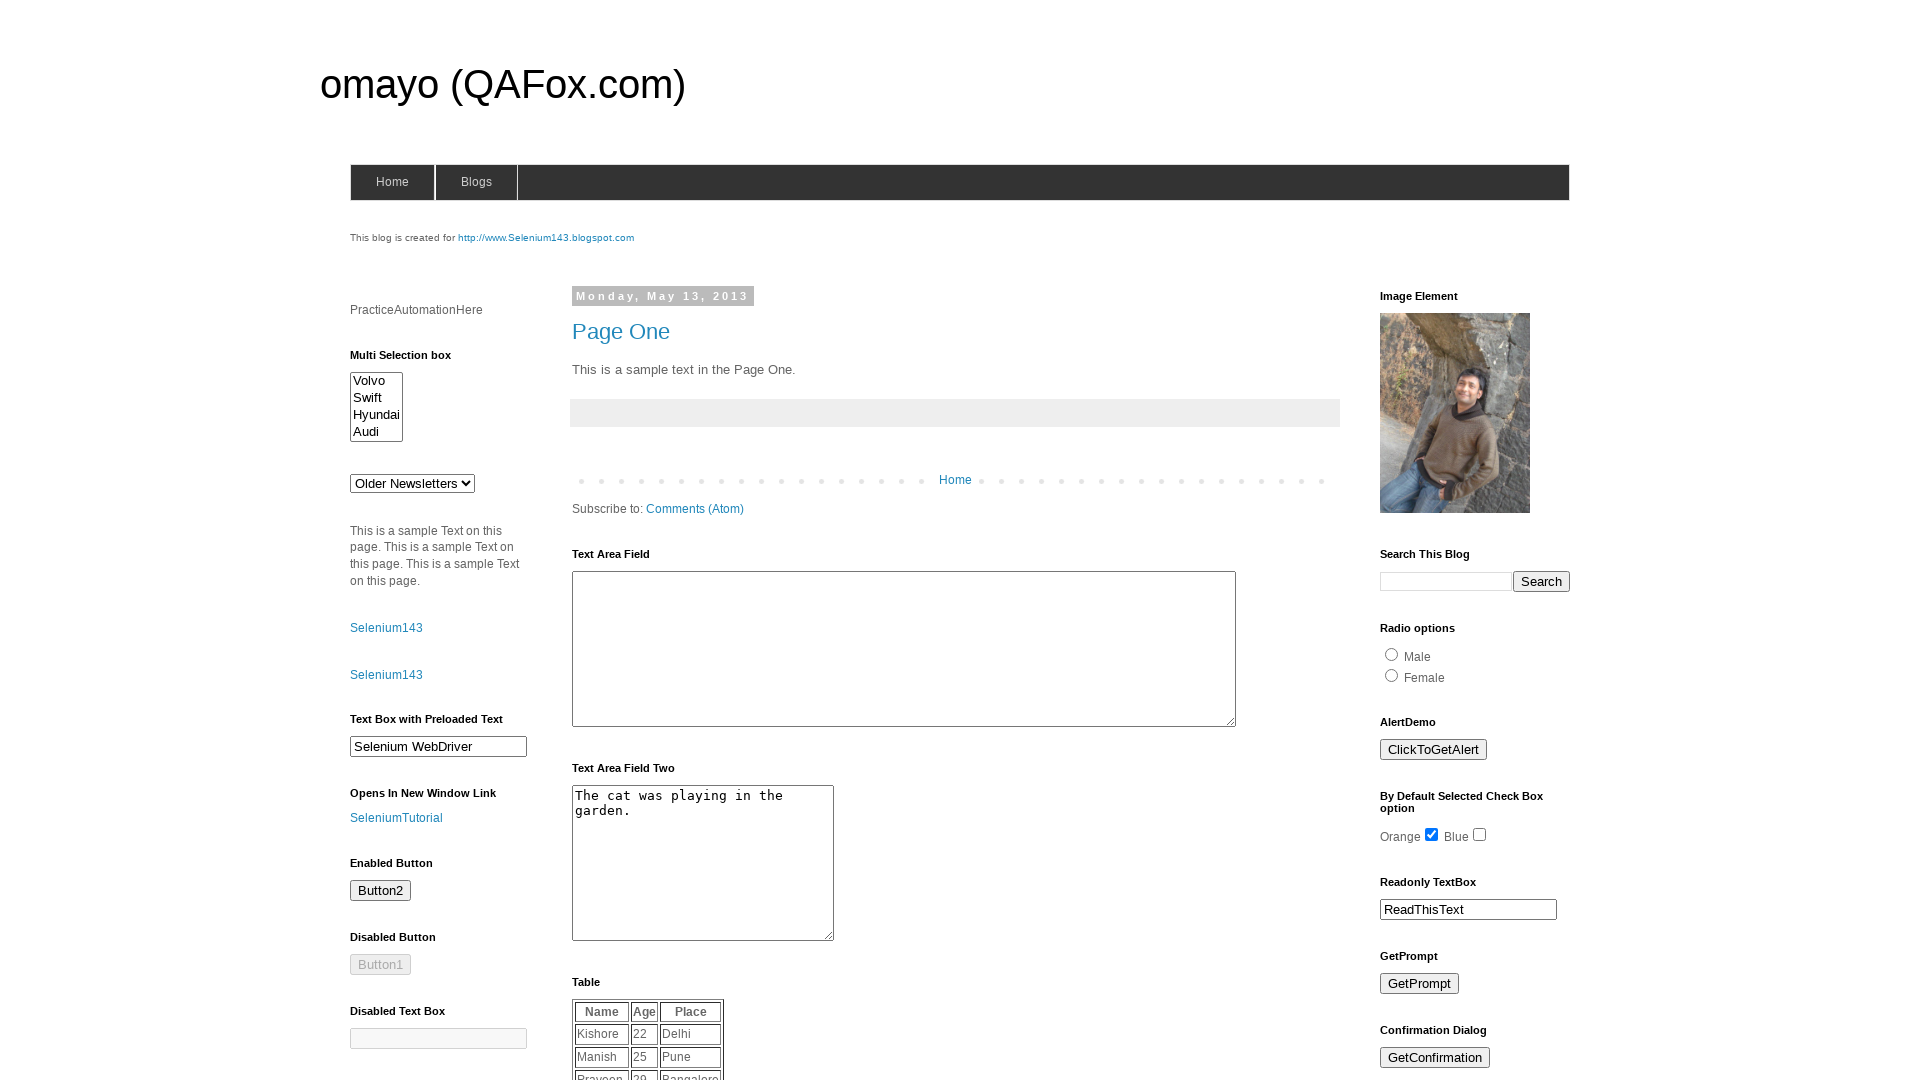

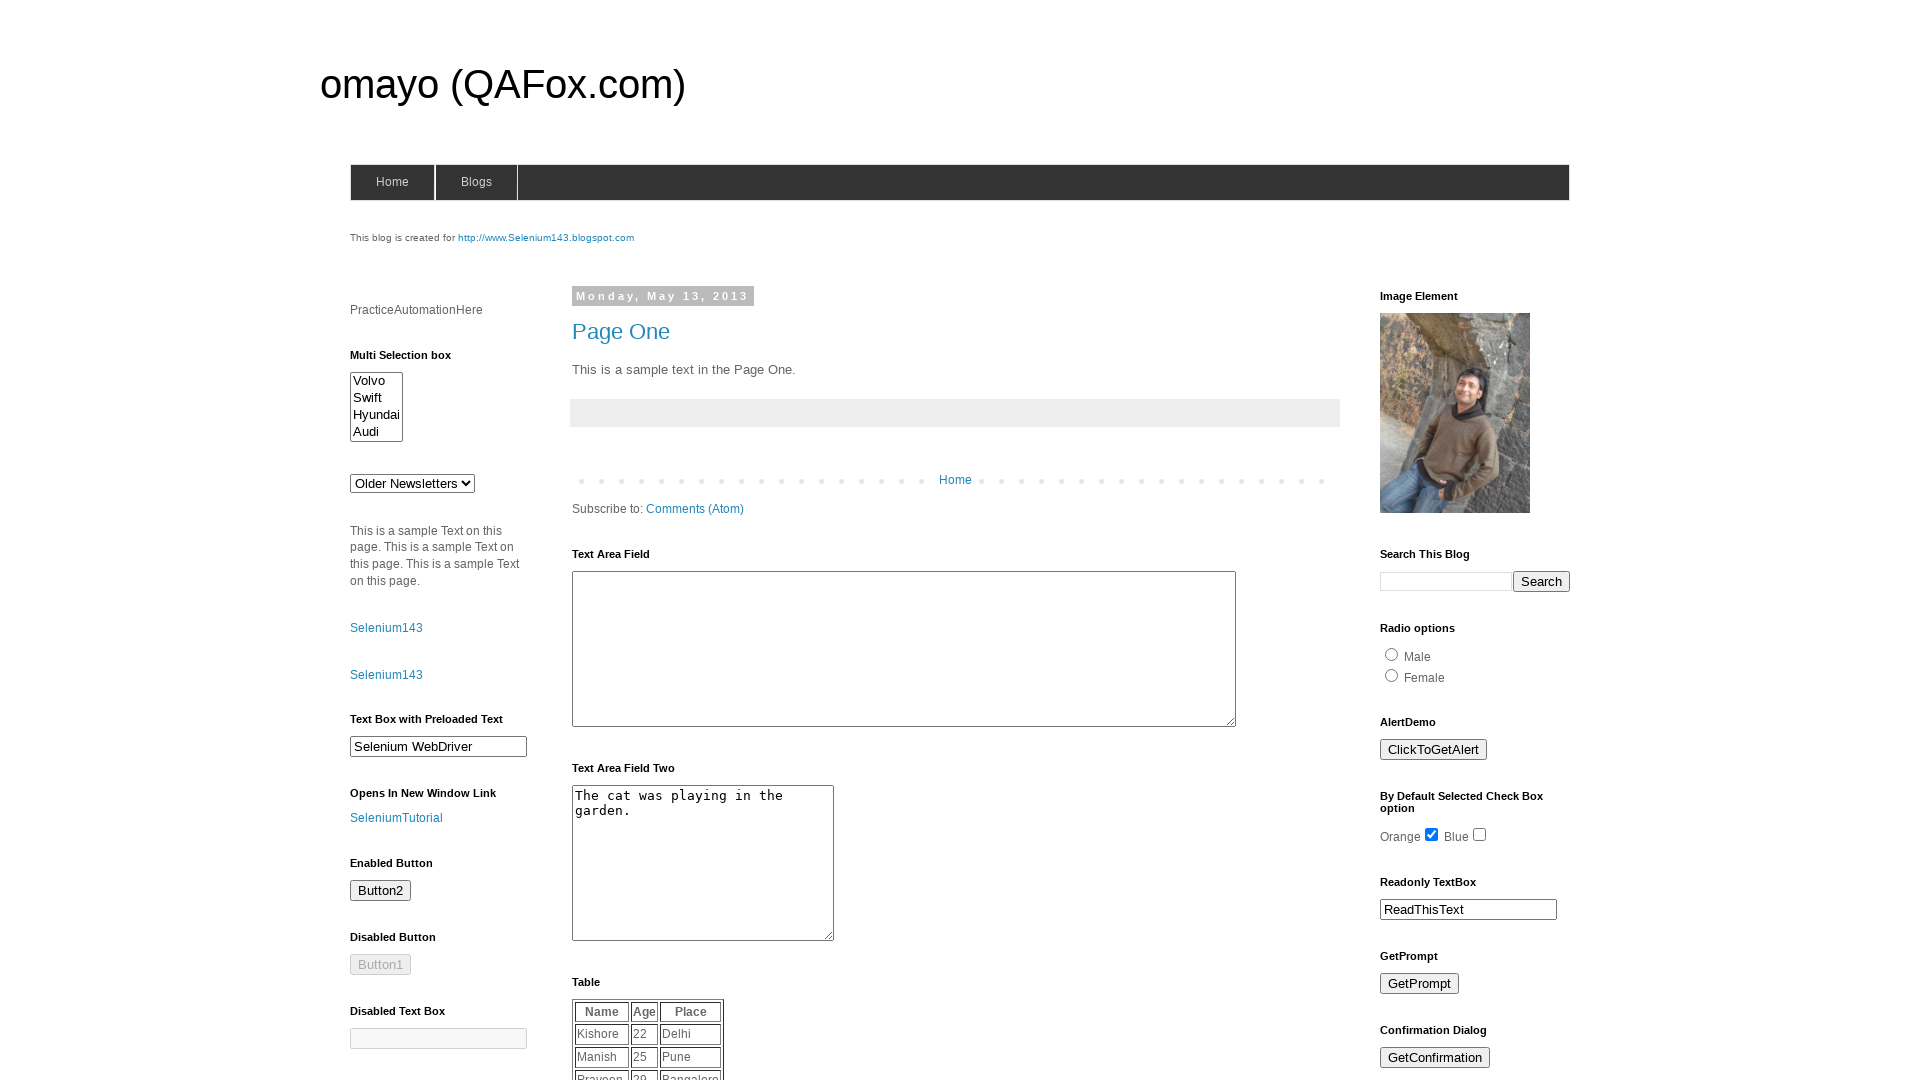